Tests adding 5 rows to a table by clicking "Add New" button, filling in name, department, and phone fields, then clicking the add button for each row.

Starting URL: https://www.tutorialrepublic.com/snippets/bootstrap/table-with-add-and-delete-row-feature.php

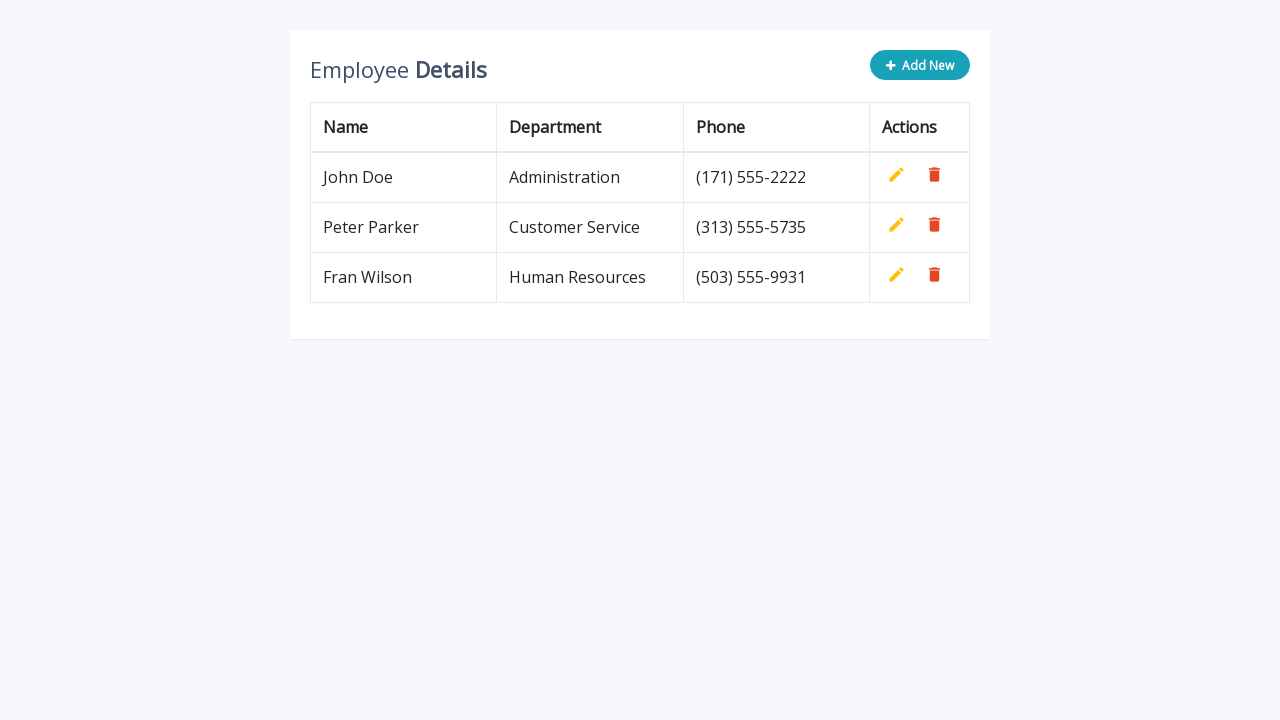

Waited for 'Add New' button to load on the page
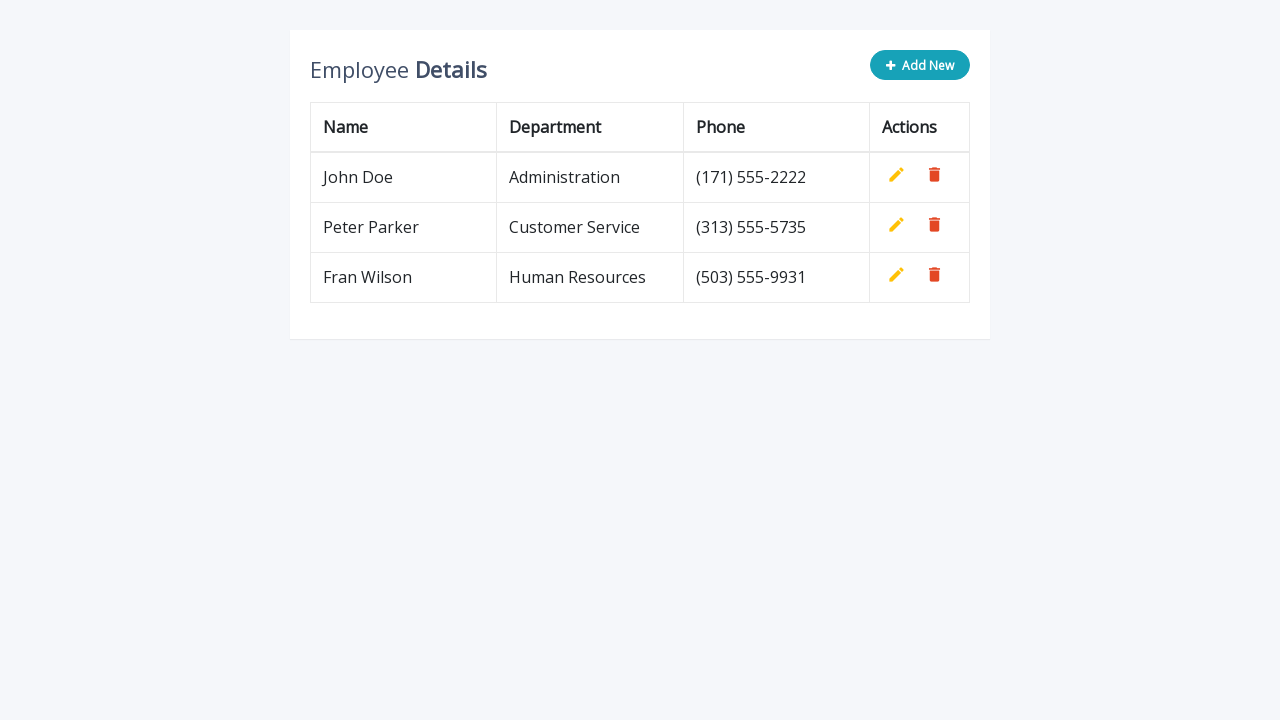

Clicked 'Add New' button for row 1 at (920, 65) on xpath=//button[contains(@class, 'add-new')]
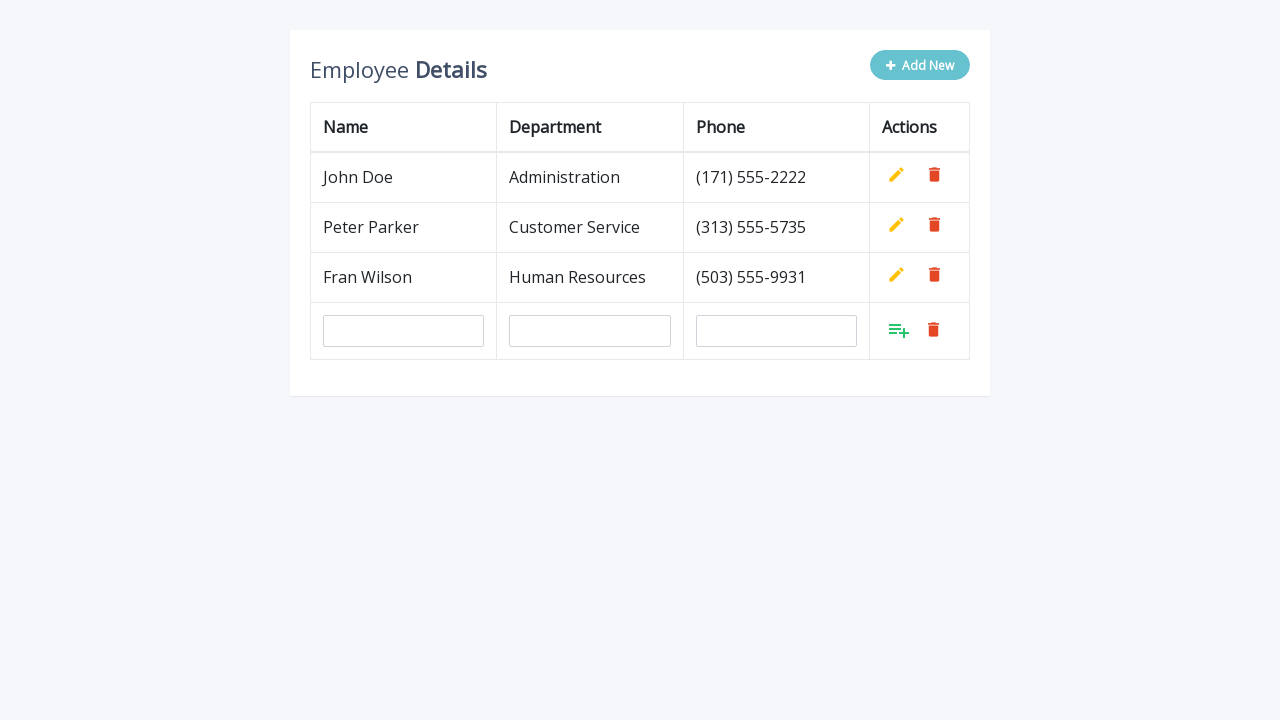

Filled name field with 'Milena Vuckovic' for row 1 on #name
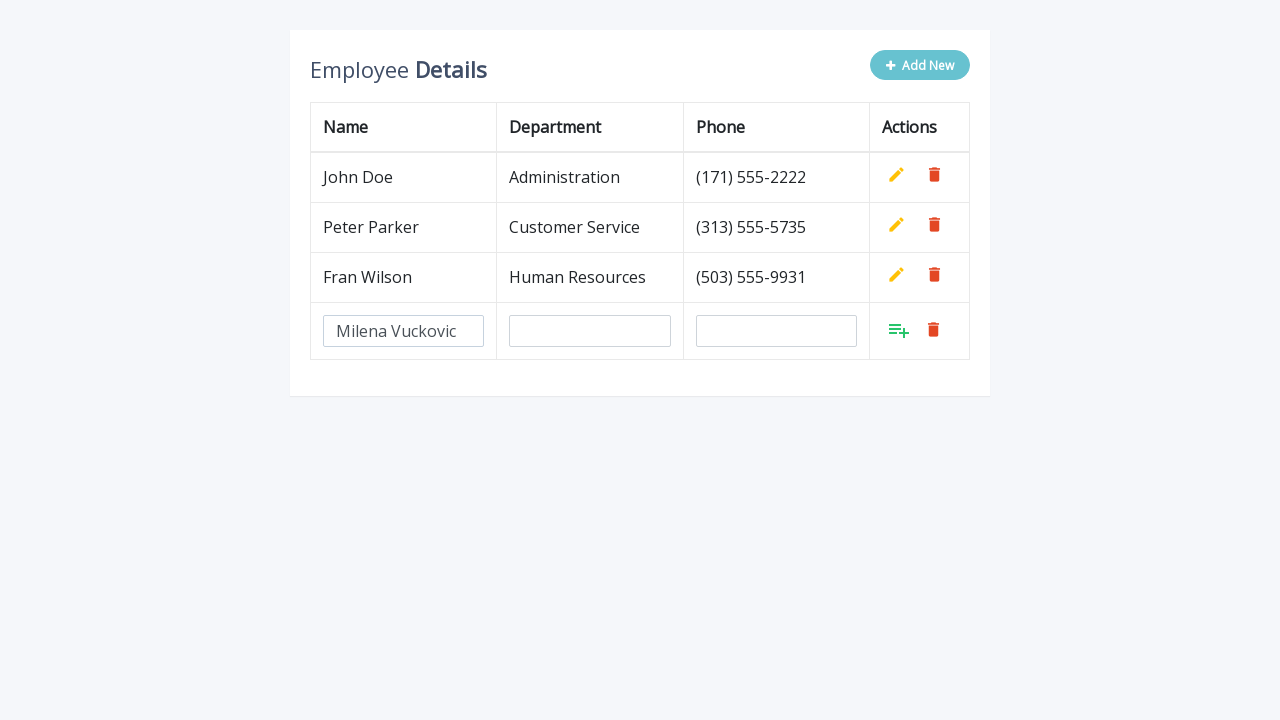

Filled department field with 'It Bootcamp' for row 1 on #department
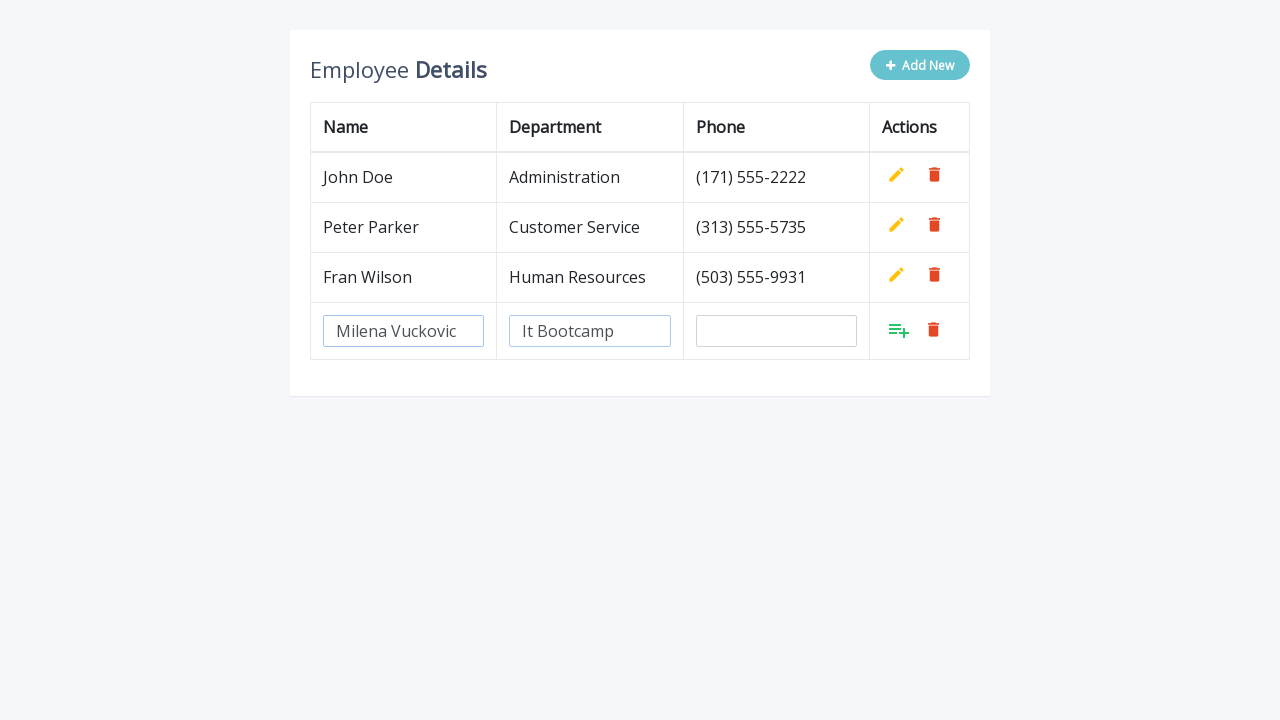

Filled phone field with '123321' for row 1 on #phone
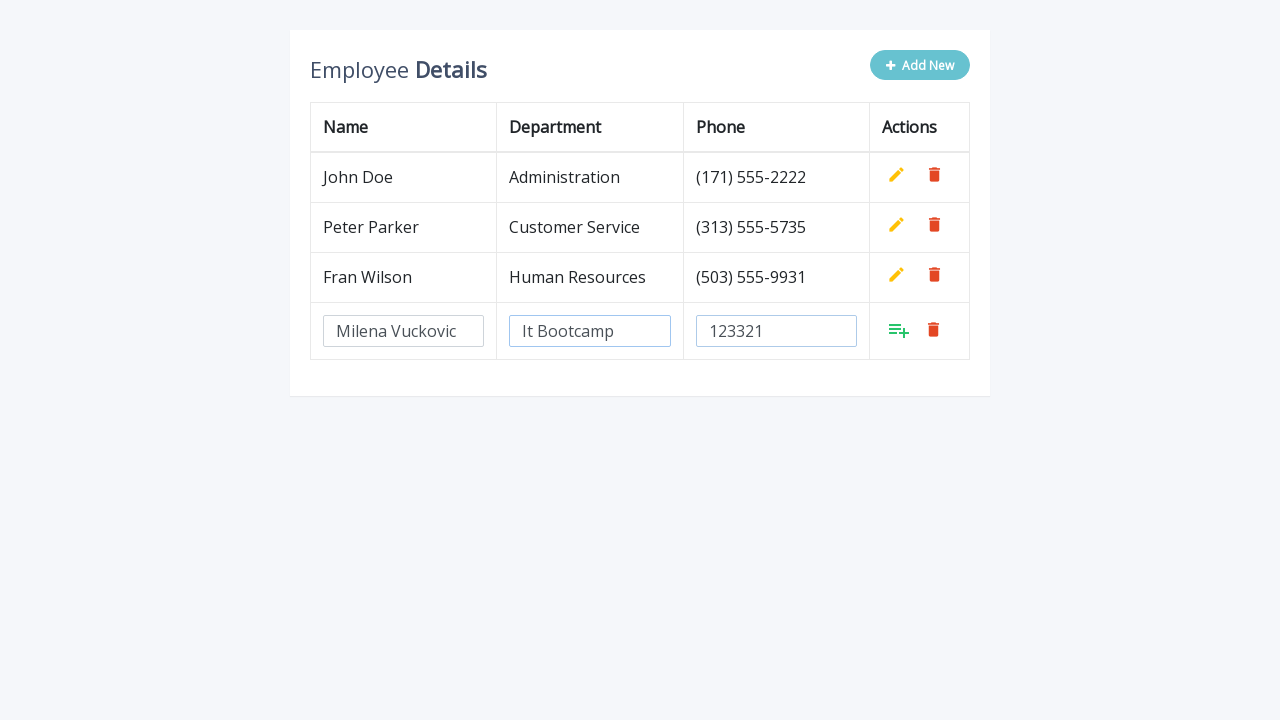

Clicked add button to confirm row 1 at (899, 330) on xpath=//table[contains(@class, 'table-bordered')]/tbody/tr[last()]/td/a[contains
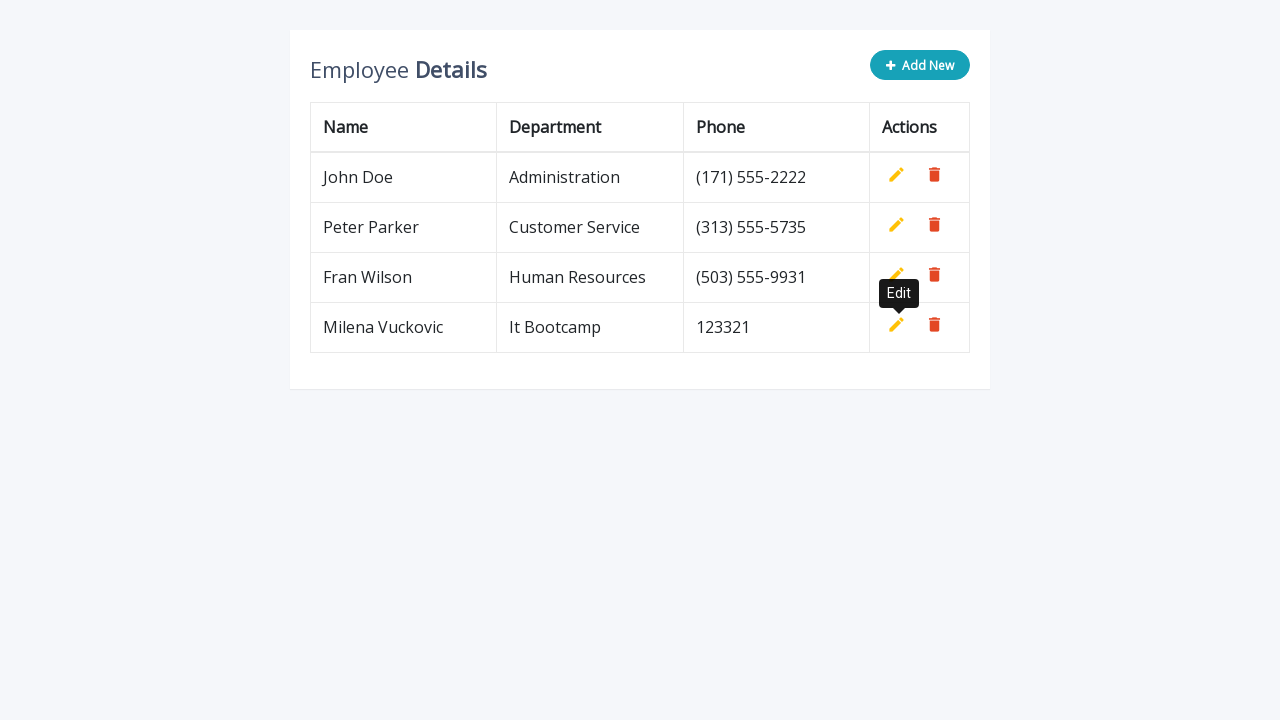

Waited 500ms before next row
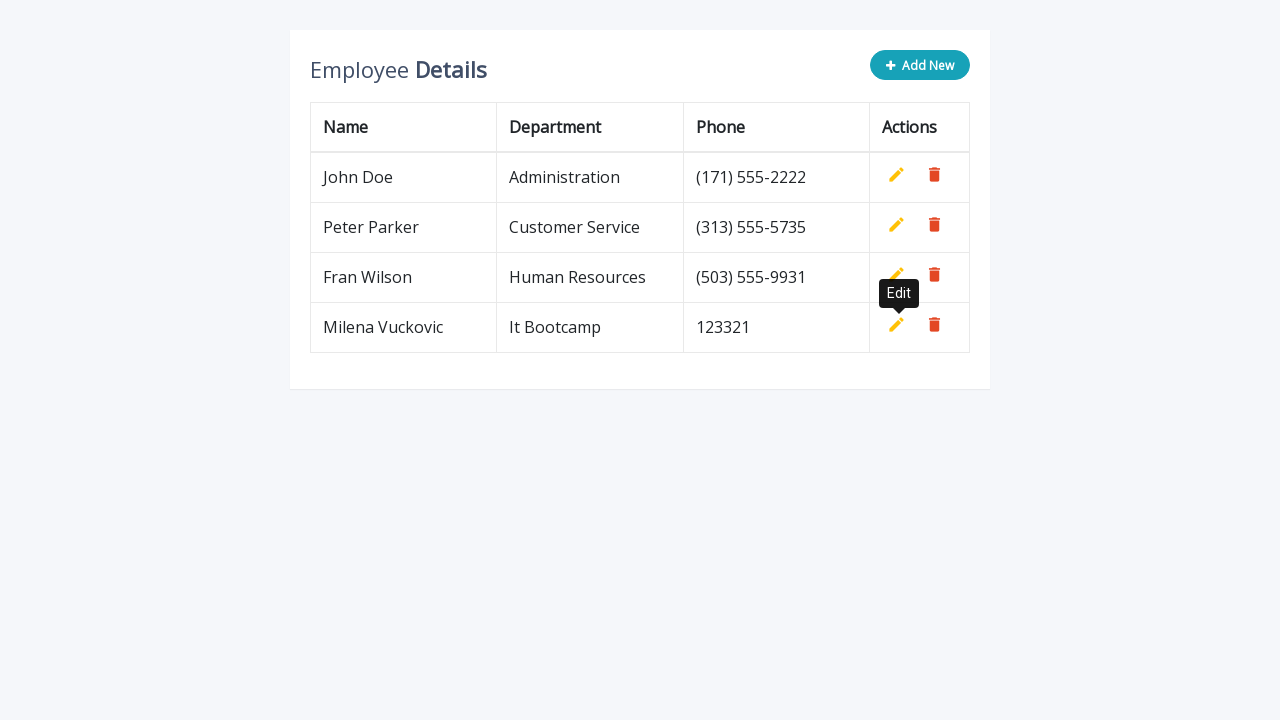

Clicked 'Add New' button for row 2 at (920, 65) on xpath=//button[contains(@class, 'add-new')]
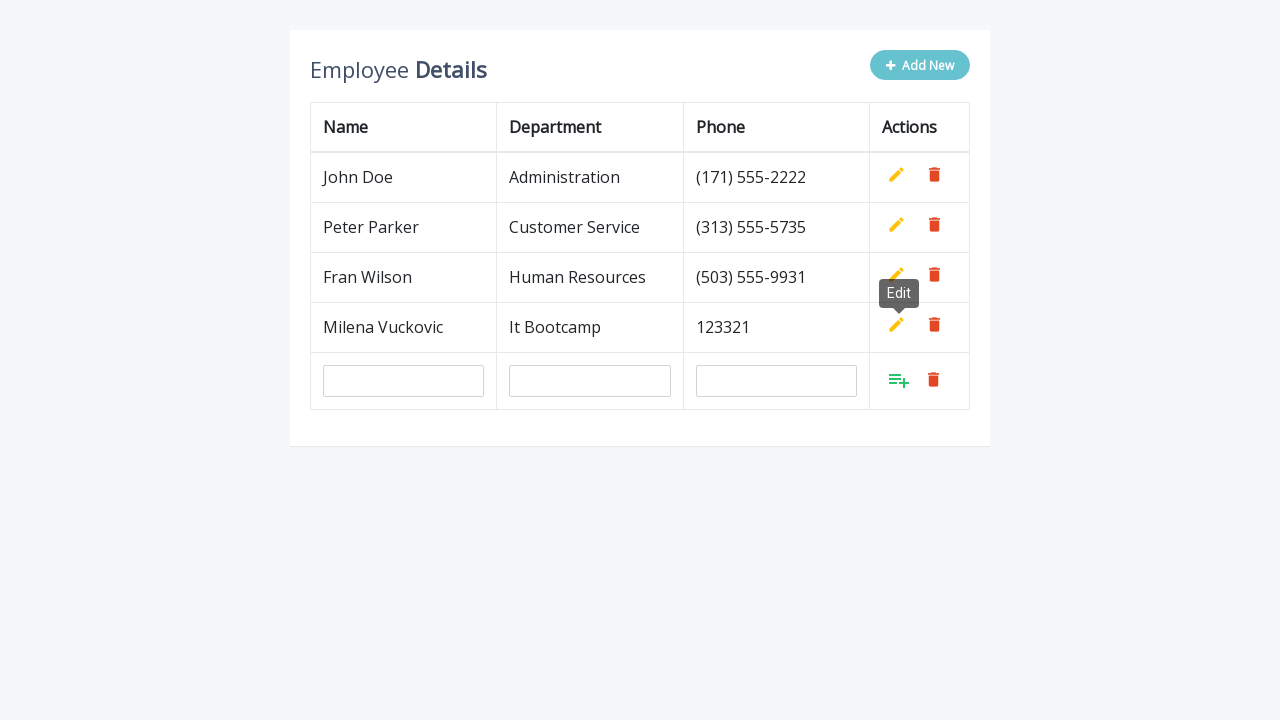

Filled name field with 'Milena Vuckovic' for row 2 on #name
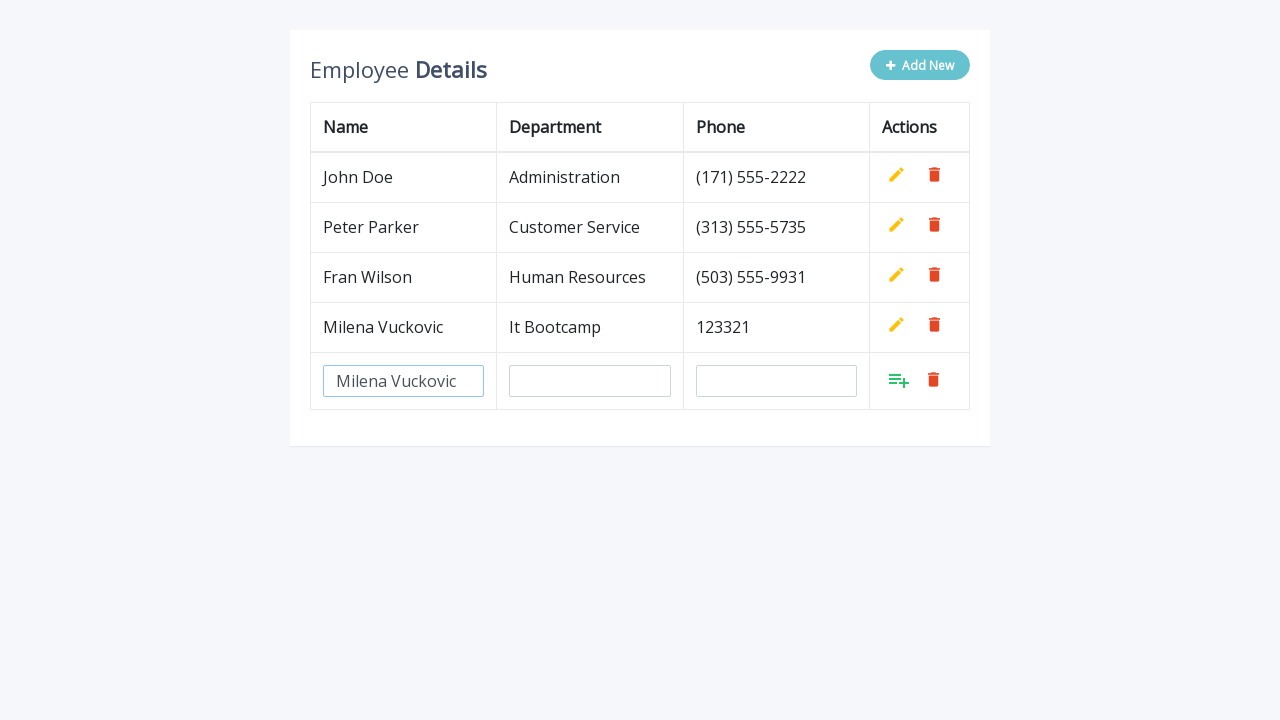

Filled department field with 'It Bootcamp' for row 2 on #department
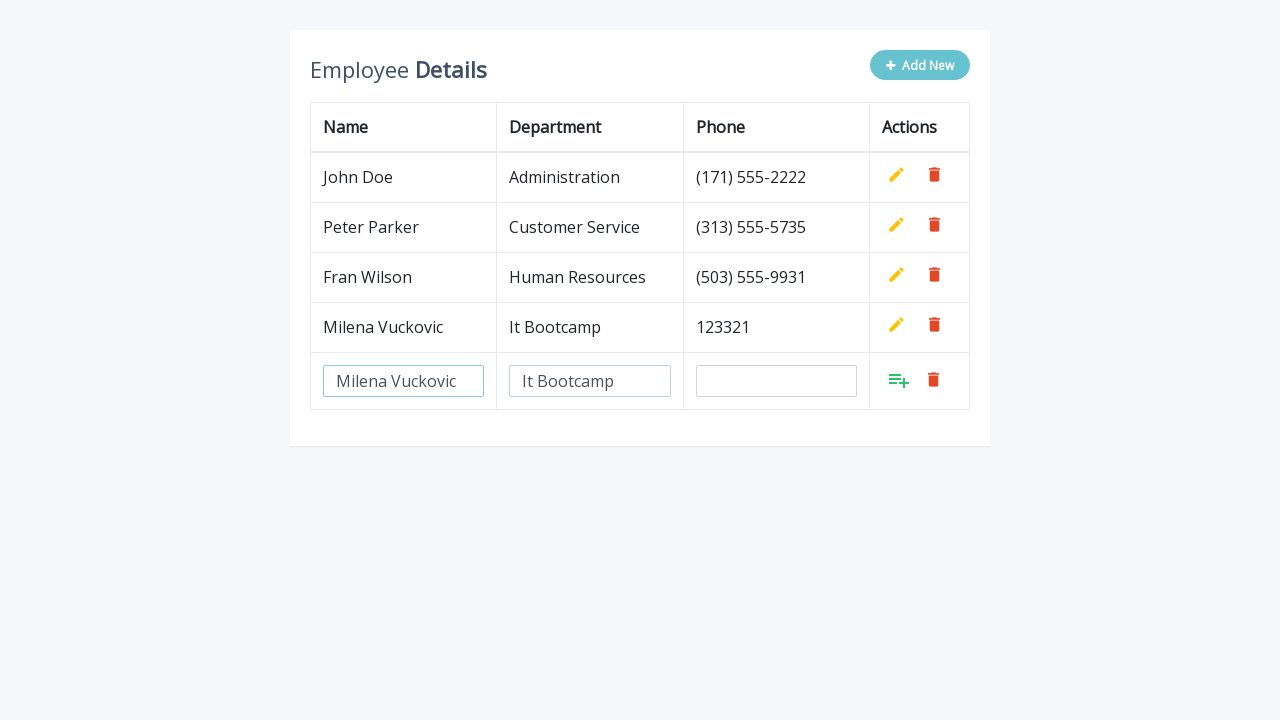

Filled phone field with '123321' for row 2 on #phone
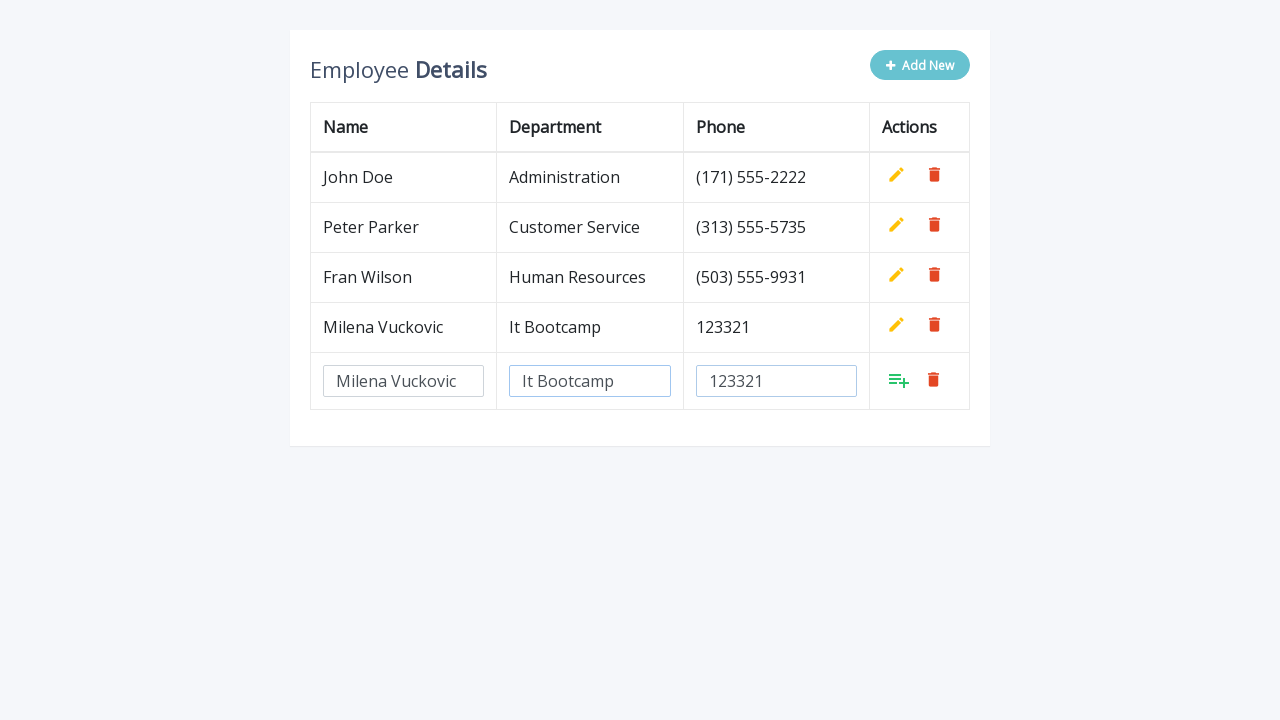

Clicked add button to confirm row 2 at (899, 380) on xpath=//table[contains(@class, 'table-bordered')]/tbody/tr[last()]/td/a[contains
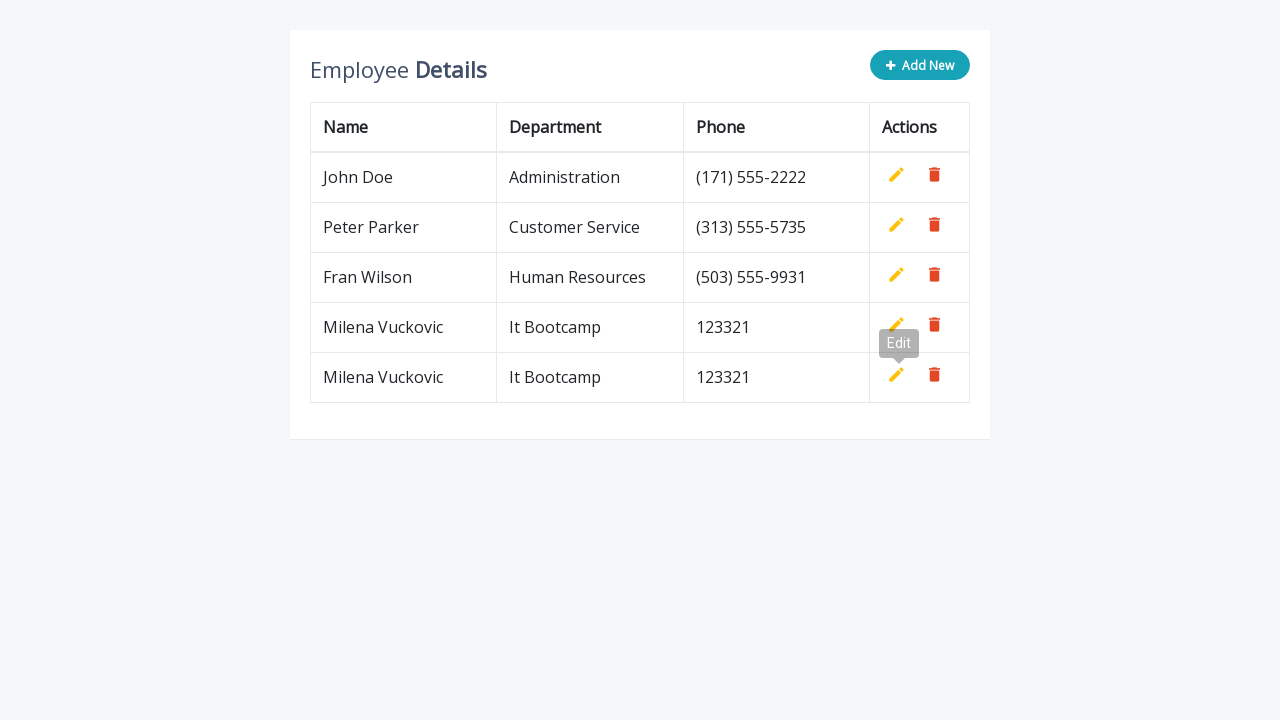

Waited 500ms before next row
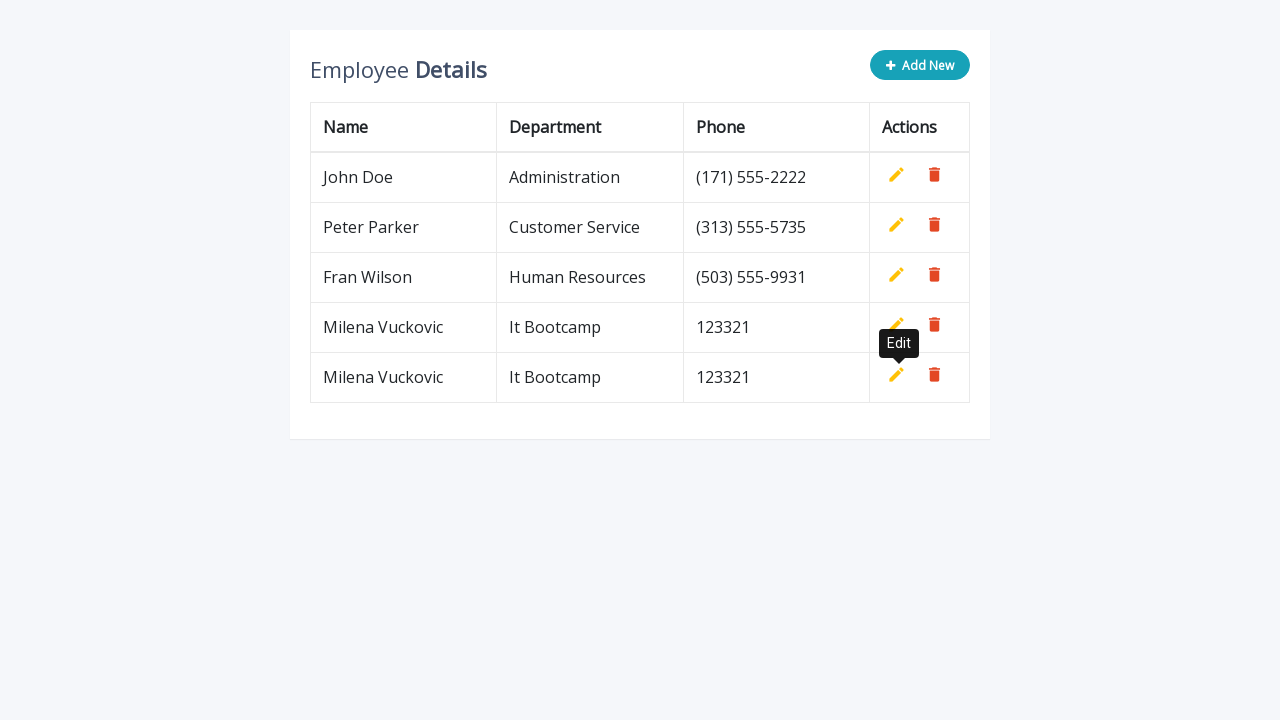

Clicked 'Add New' button for row 3 at (920, 65) on xpath=//button[contains(@class, 'add-new')]
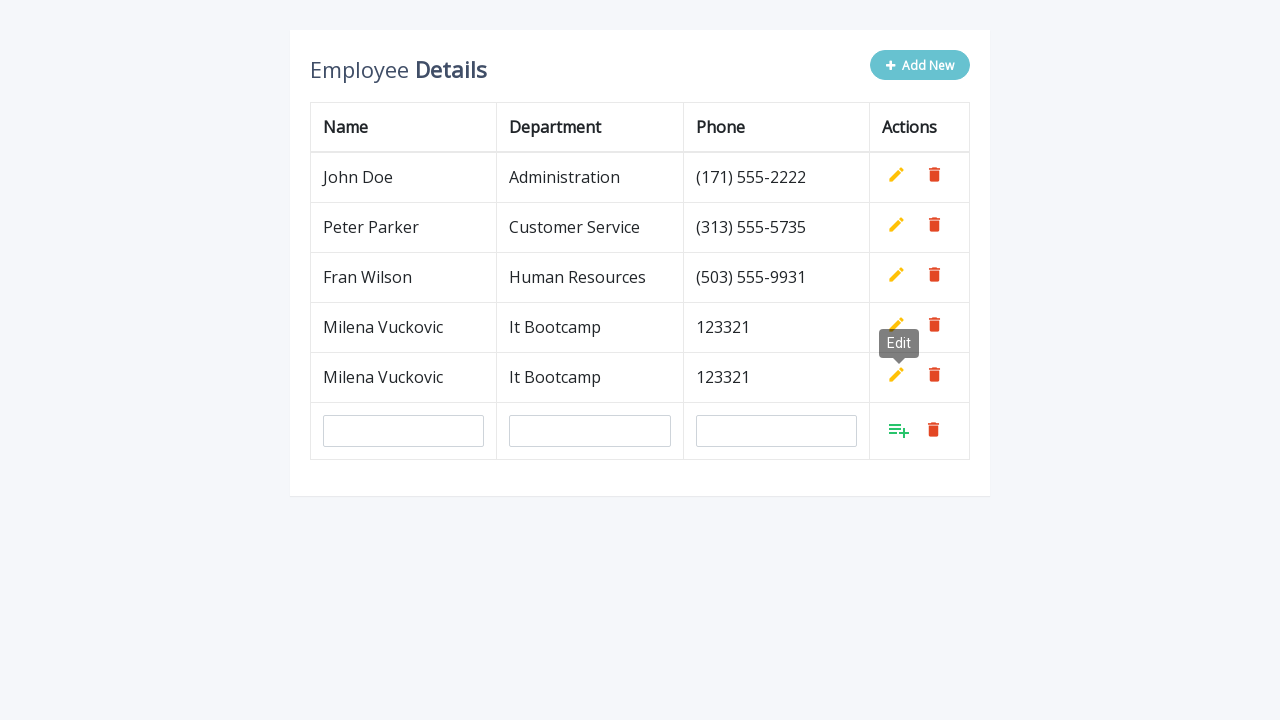

Filled name field with 'Milena Vuckovic' for row 3 on #name
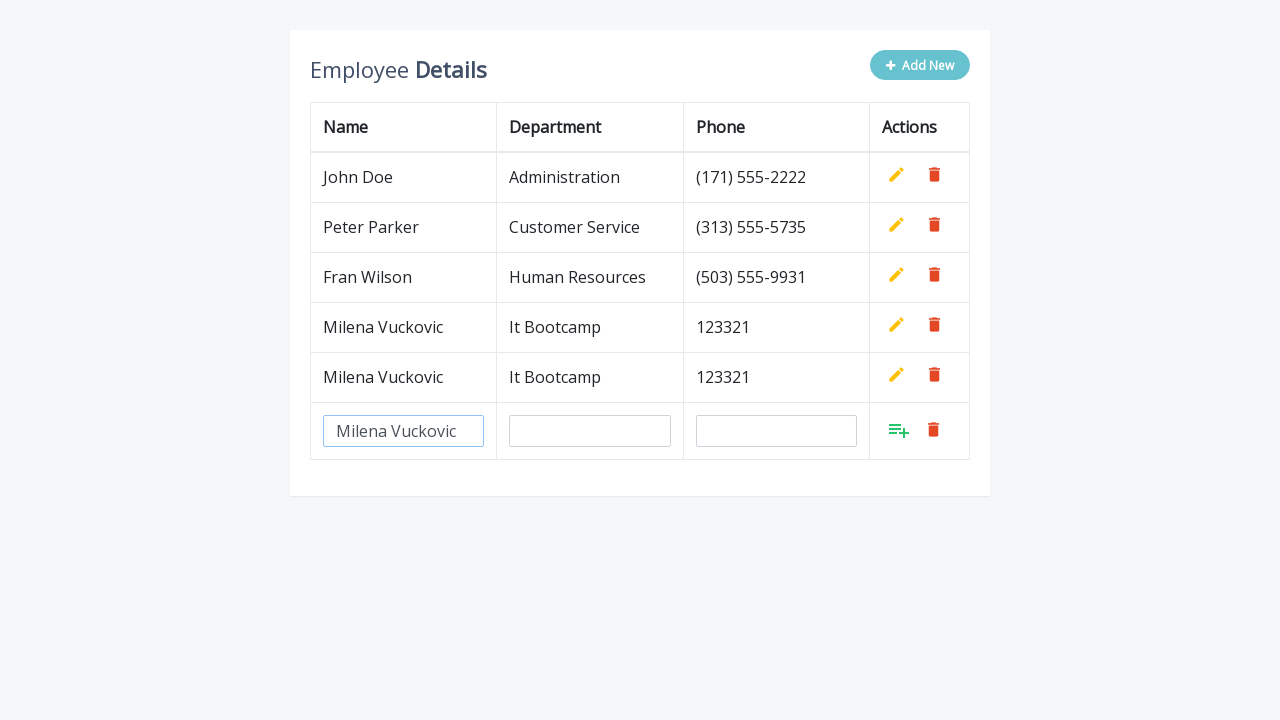

Filled department field with 'It Bootcamp' for row 3 on #department
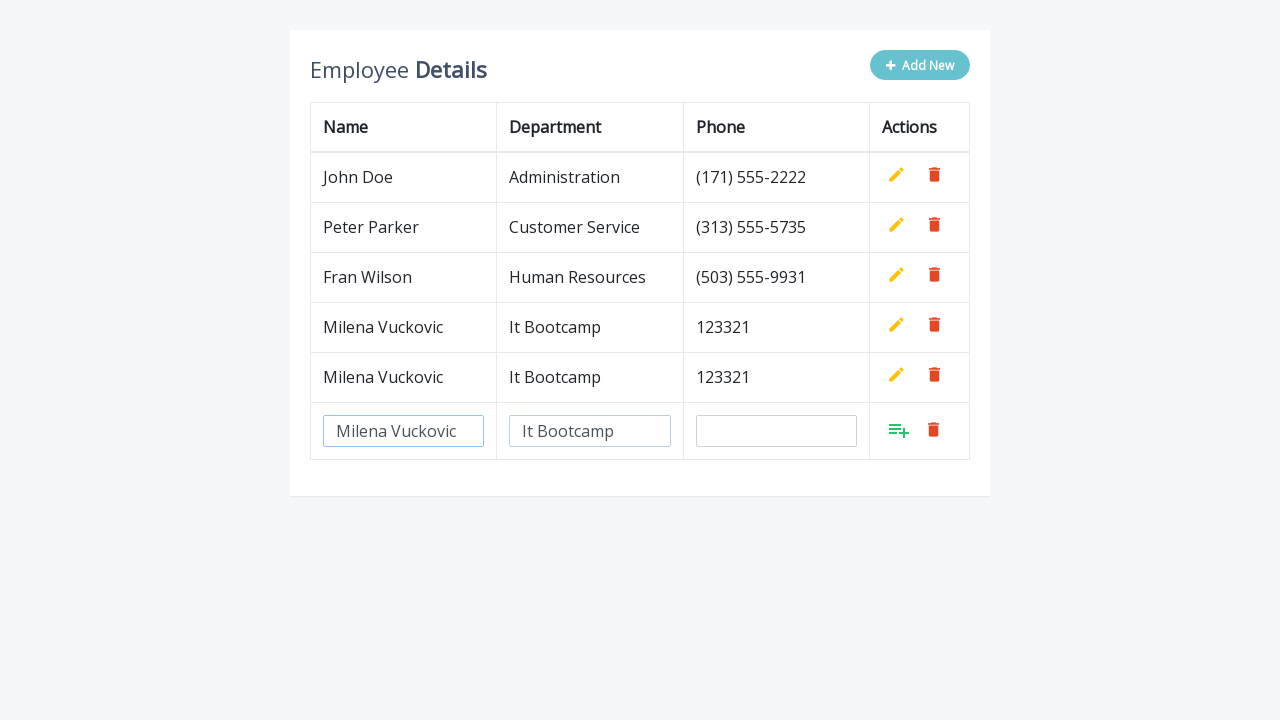

Filled phone field with '123321' for row 3 on #phone
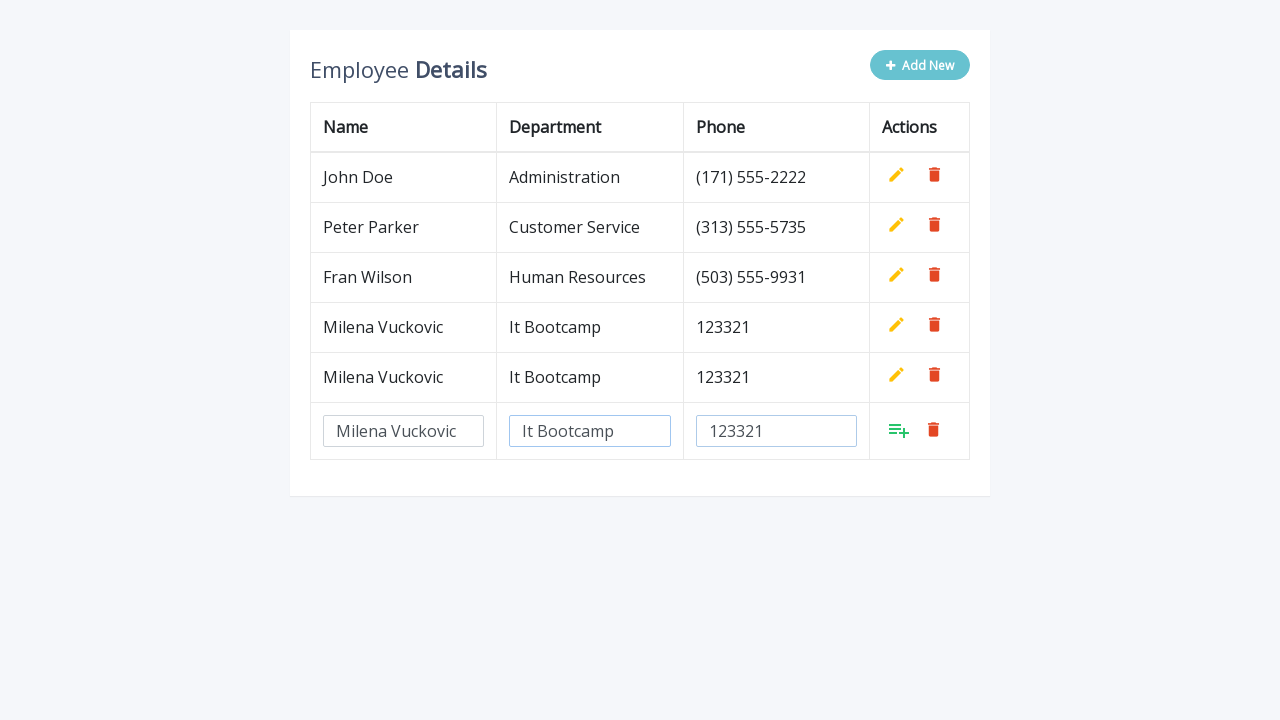

Clicked add button to confirm row 3 at (899, 430) on xpath=//table[contains(@class, 'table-bordered')]/tbody/tr[last()]/td/a[contains
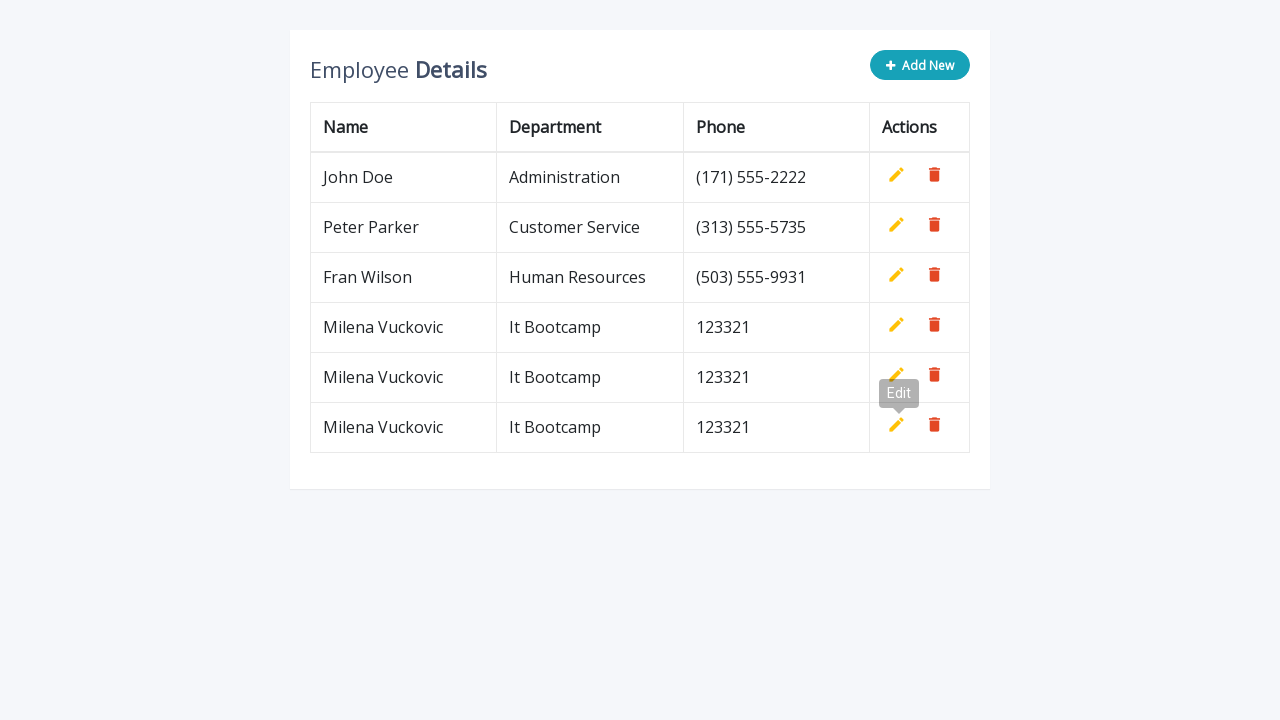

Waited 500ms before next row
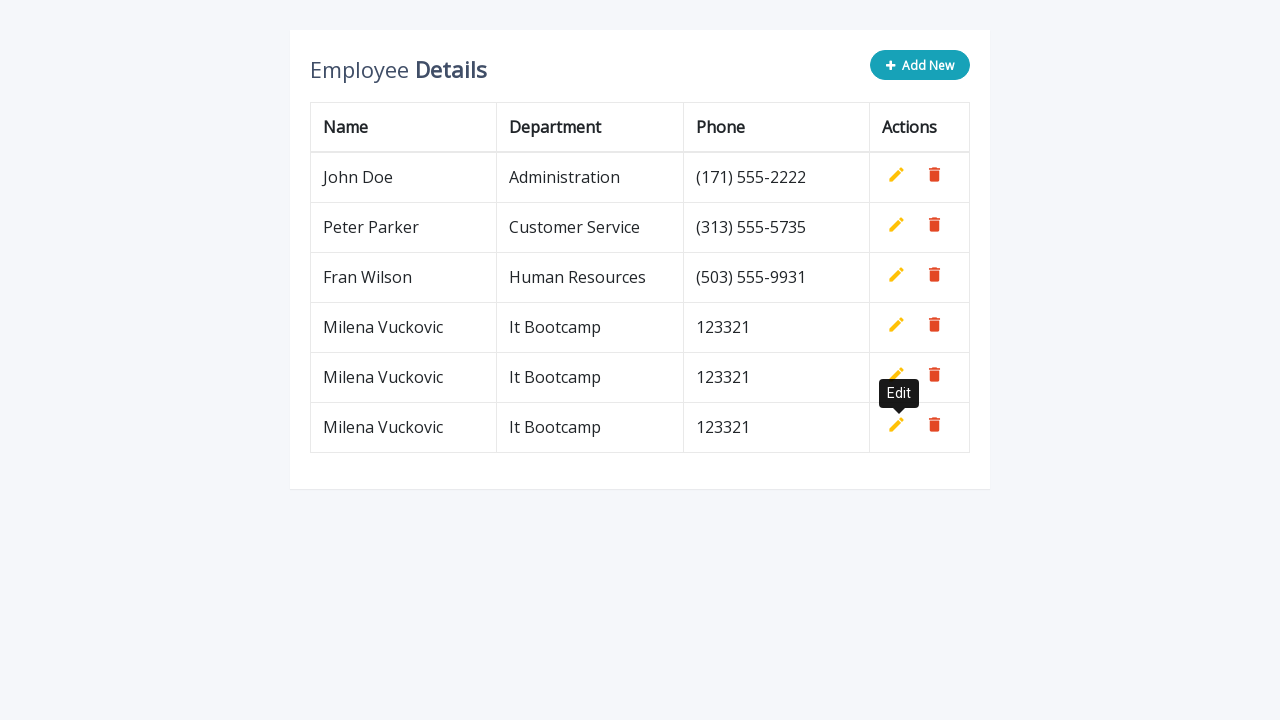

Clicked 'Add New' button for row 4 at (920, 65) on xpath=//button[contains(@class, 'add-new')]
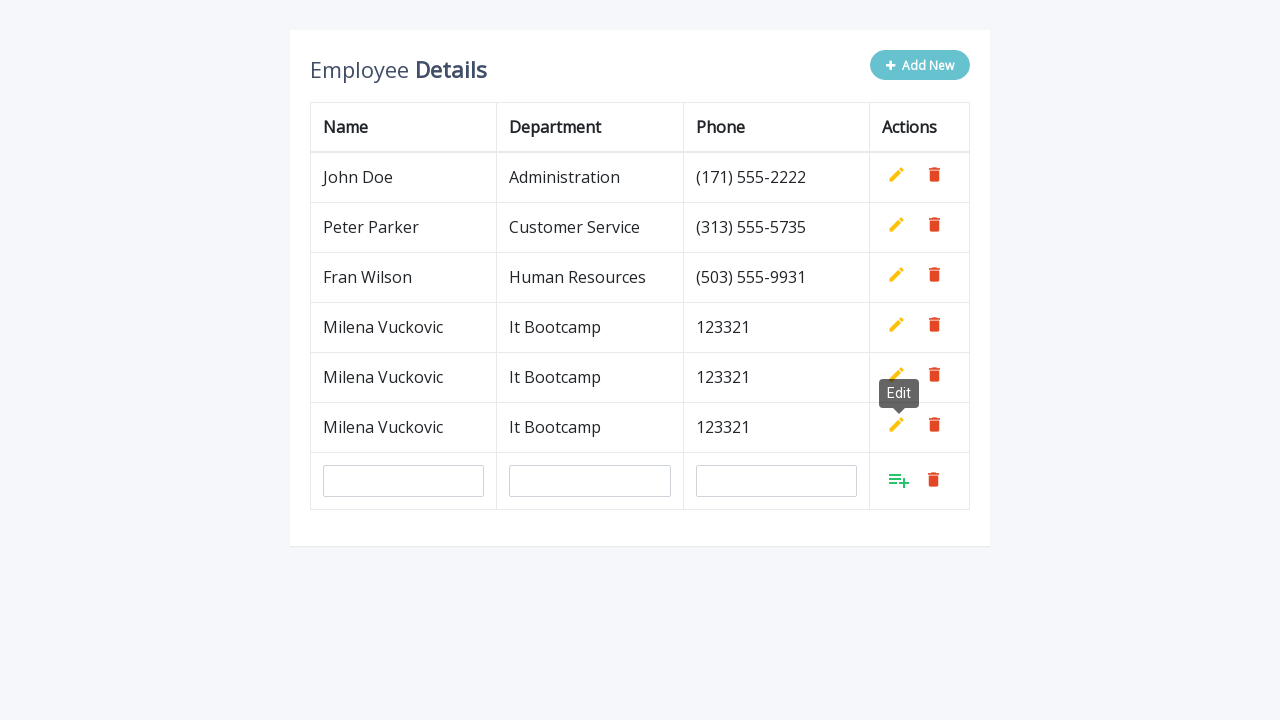

Filled name field with 'Milena Vuckovic' for row 4 on #name
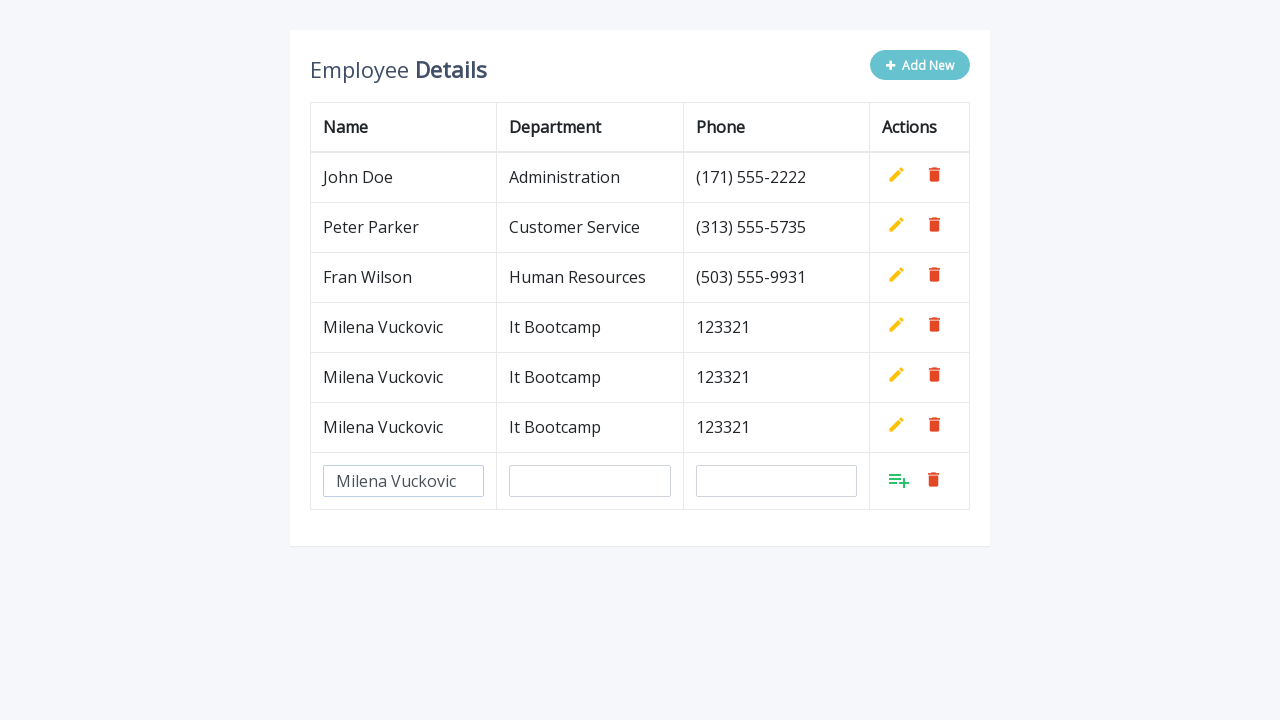

Filled department field with 'It Bootcamp' for row 4 on #department
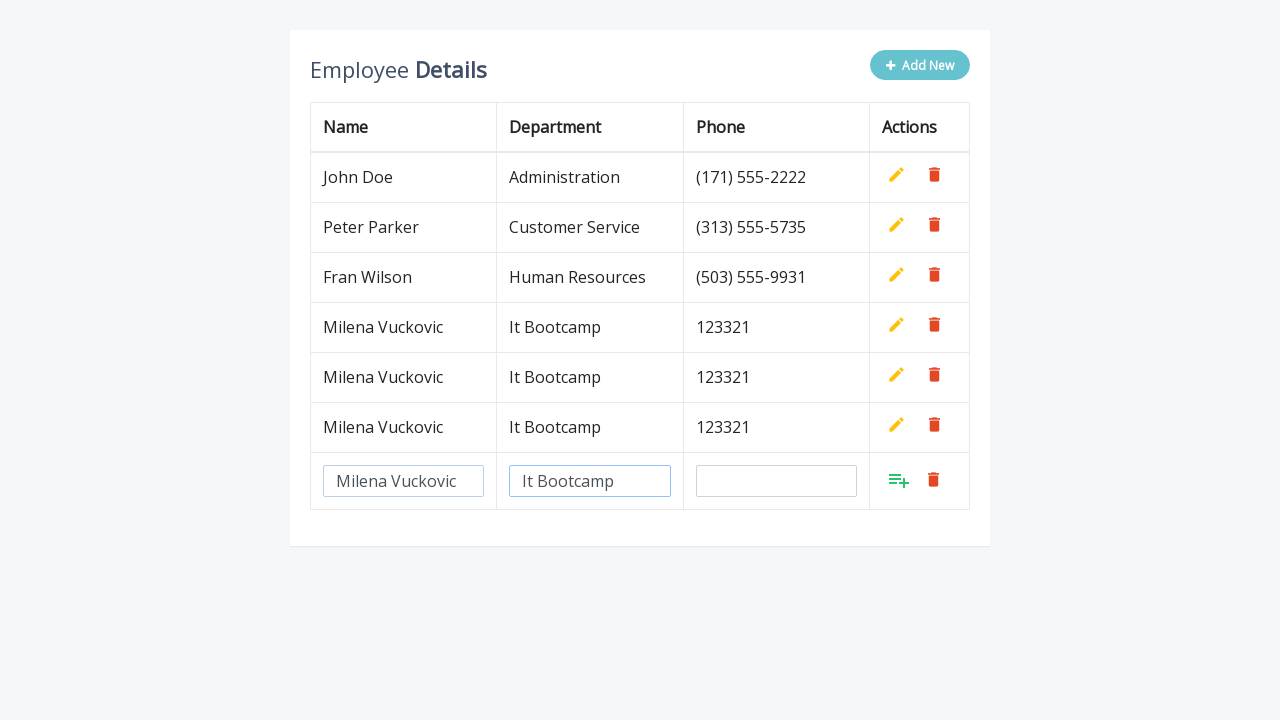

Filled phone field with '123321' for row 4 on #phone
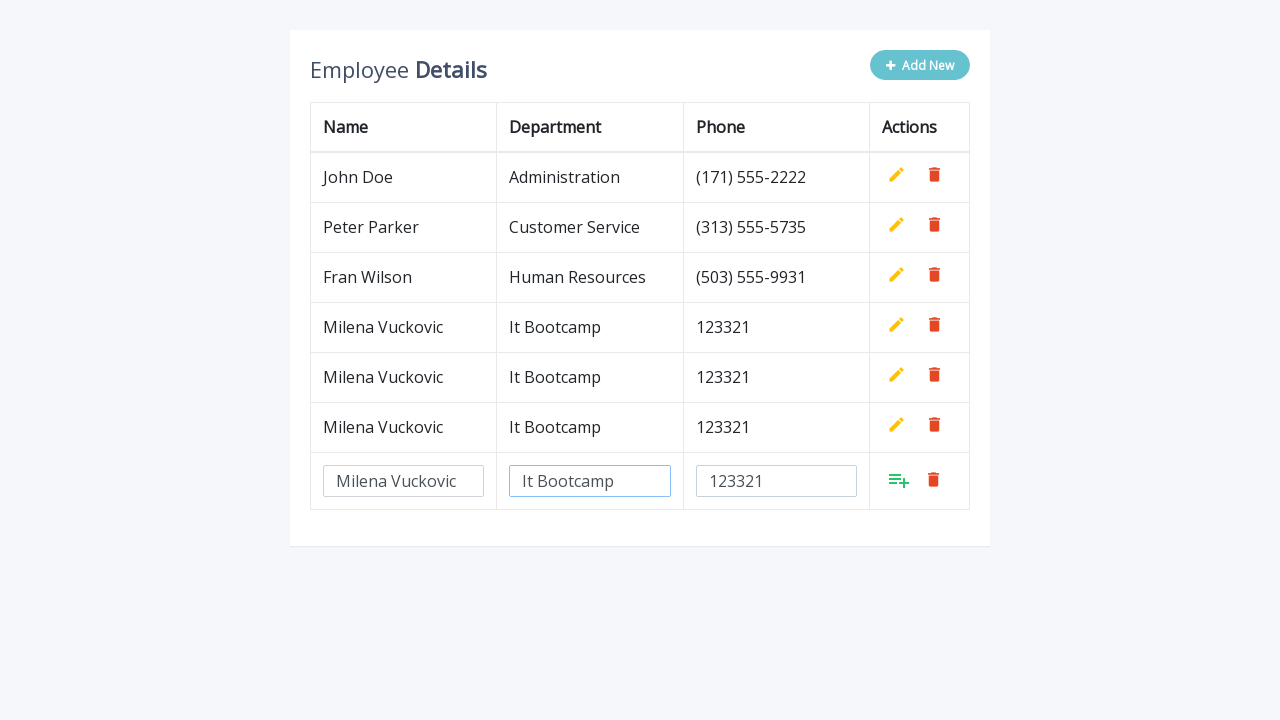

Clicked add button to confirm row 4 at (899, 480) on xpath=//table[contains(@class, 'table-bordered')]/tbody/tr[last()]/td/a[contains
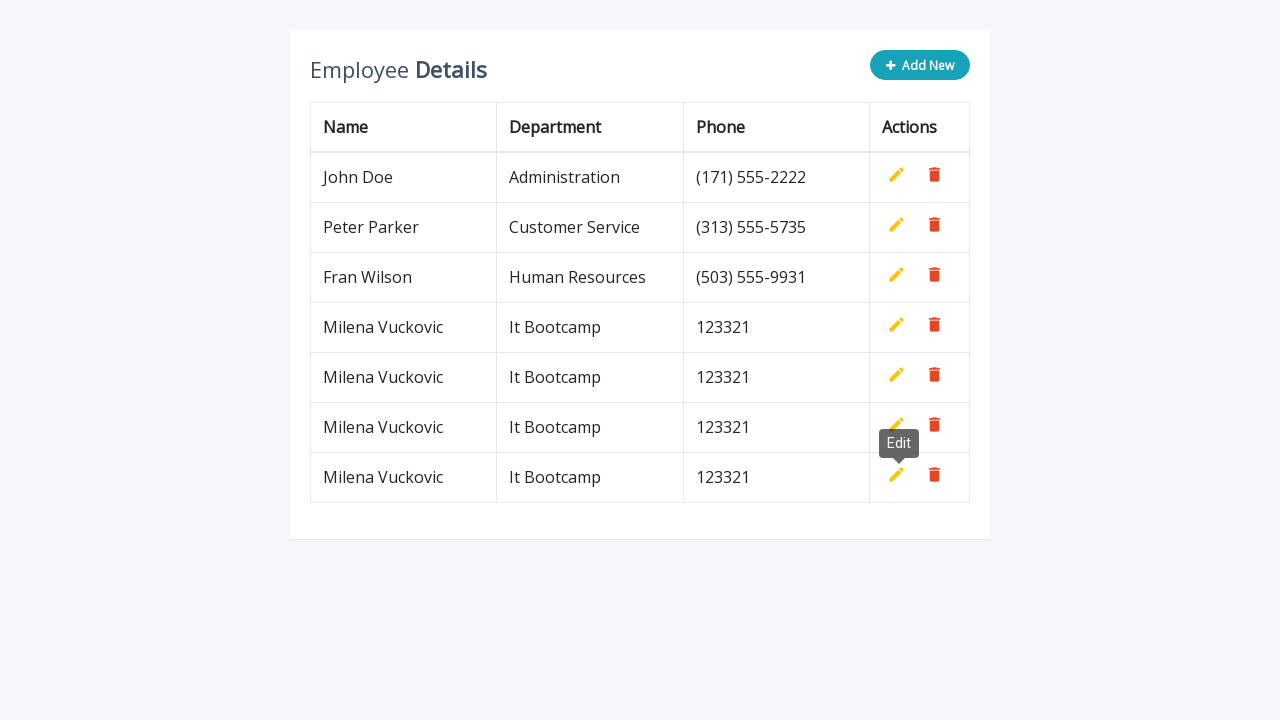

Waited 500ms before next row
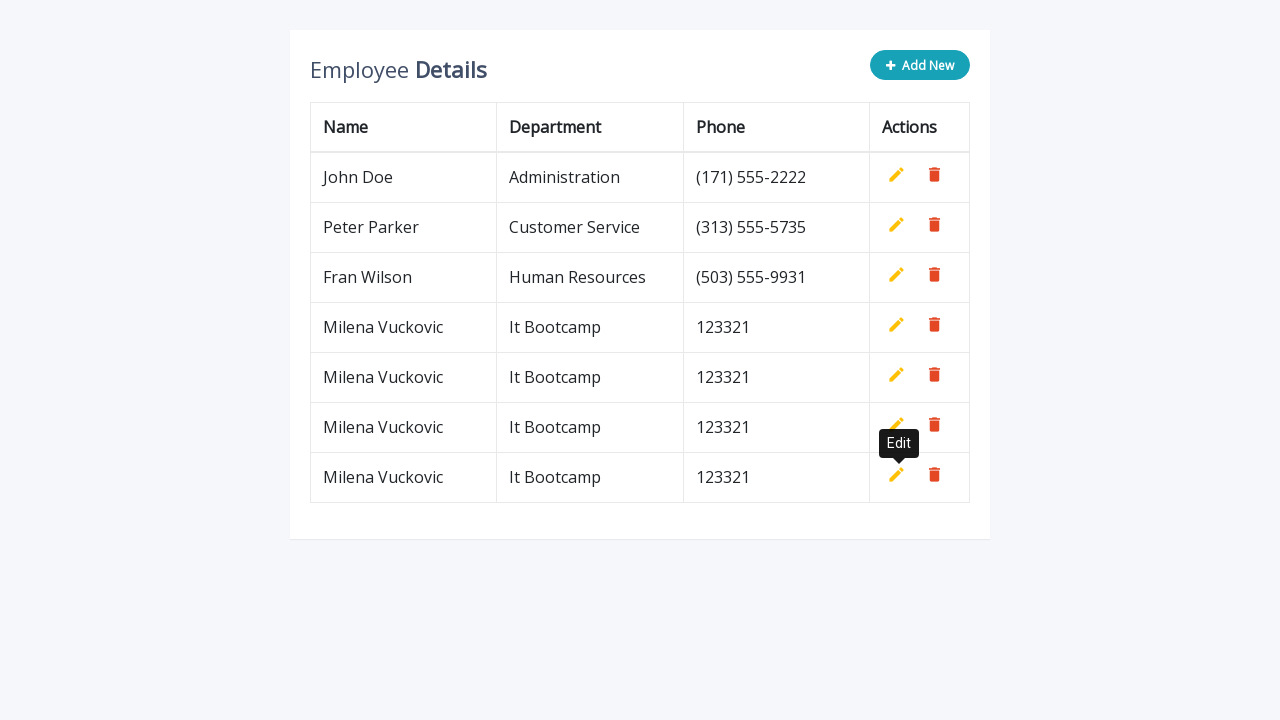

Clicked 'Add New' button for row 5 at (920, 65) on xpath=//button[contains(@class, 'add-new')]
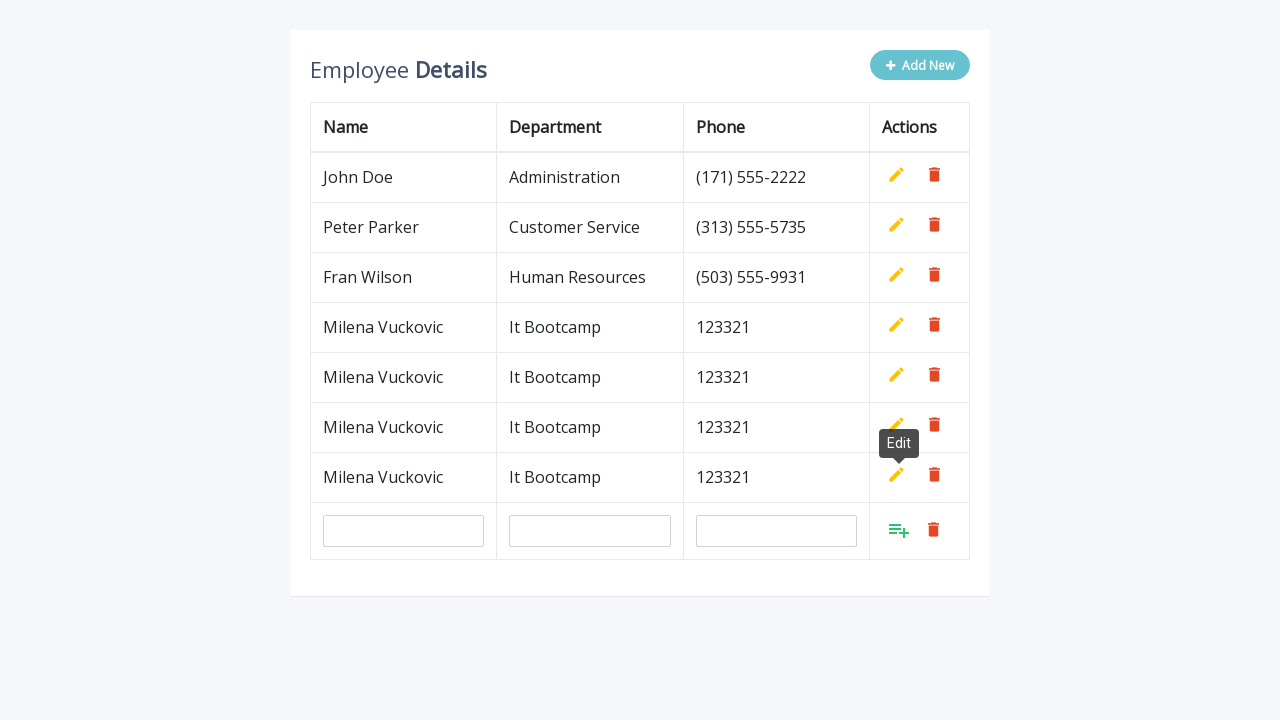

Filled name field with 'Milena Vuckovic' for row 5 on #name
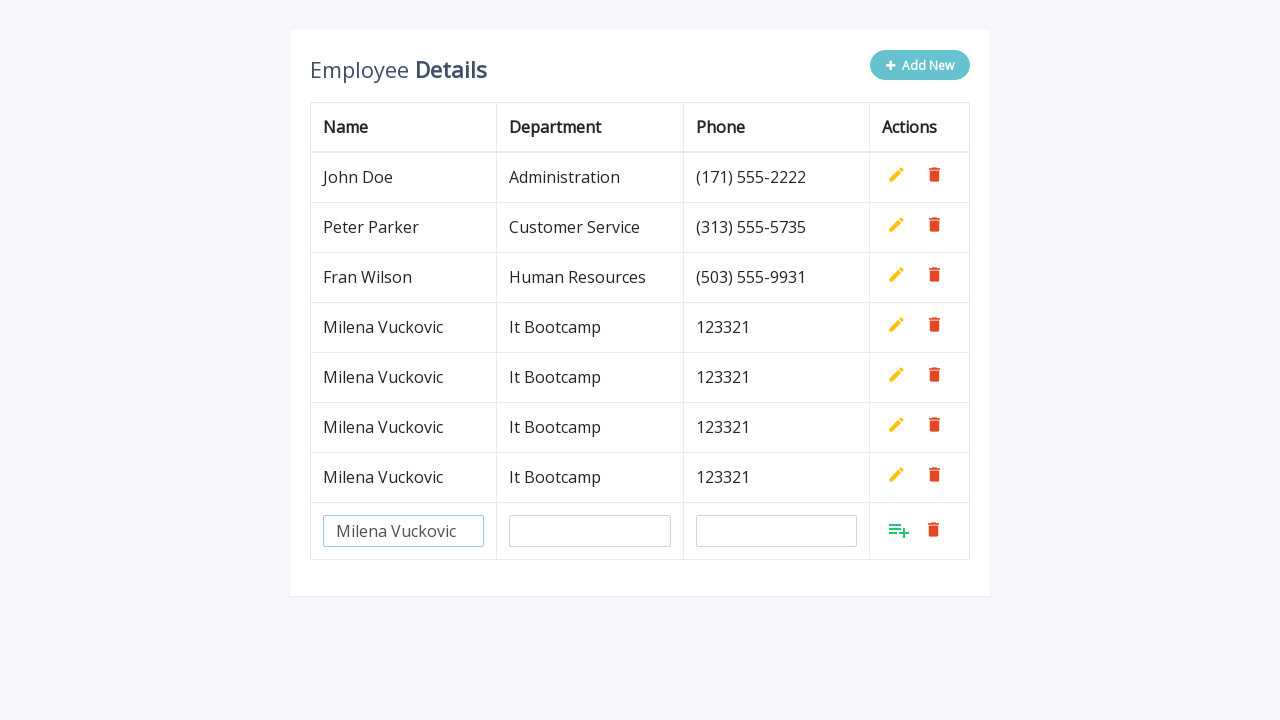

Filled department field with 'It Bootcamp' for row 5 on #department
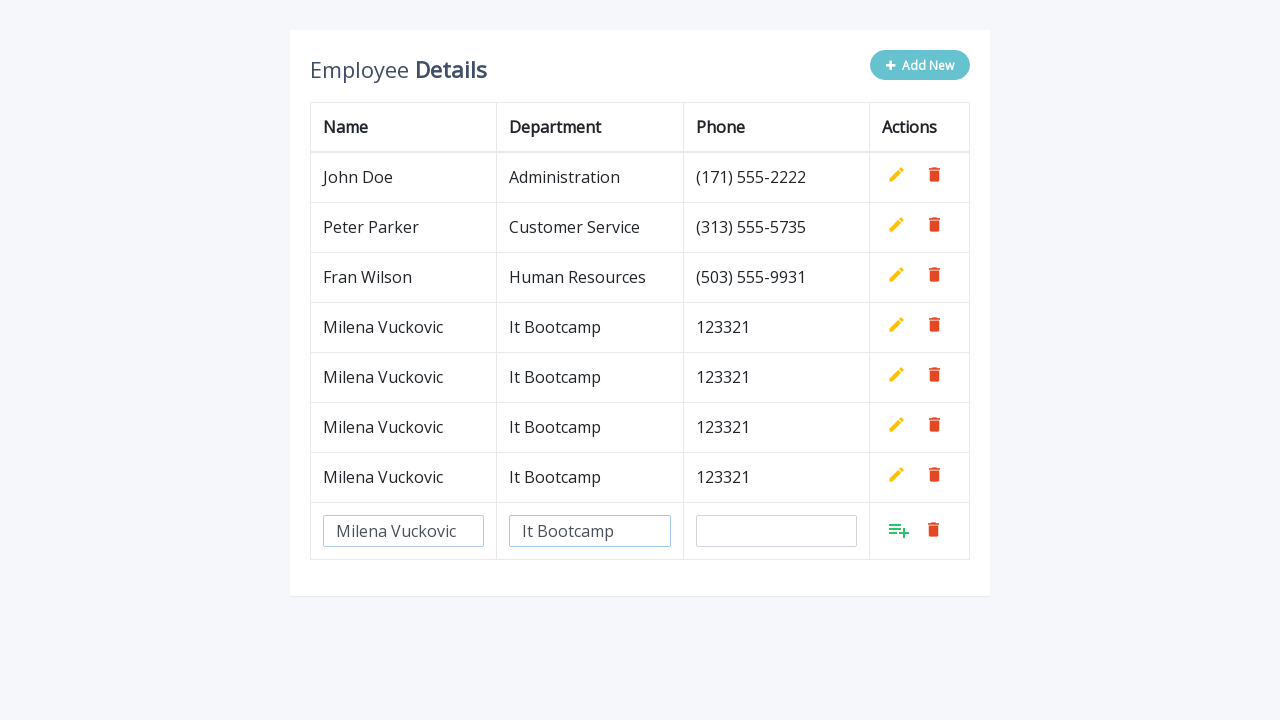

Filled phone field with '123321' for row 5 on #phone
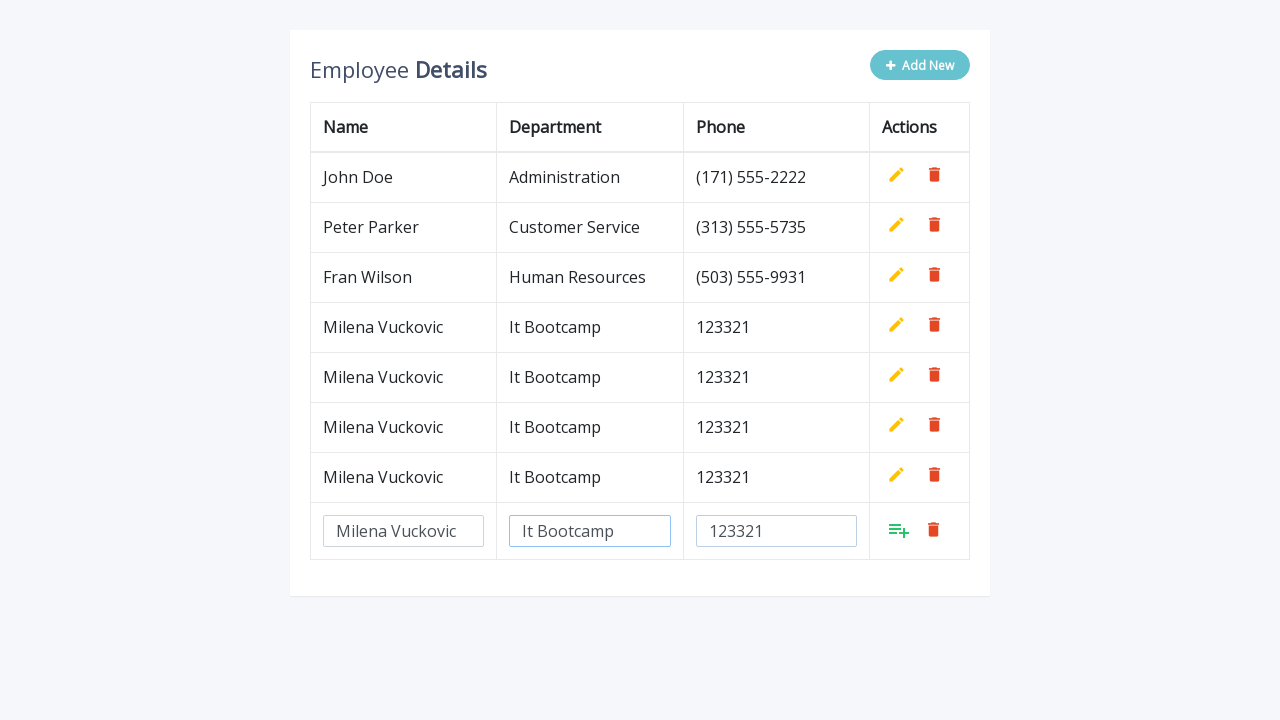

Clicked add button to confirm row 5 at (899, 530) on xpath=//table[contains(@class, 'table-bordered')]/tbody/tr[last()]/td/a[contains
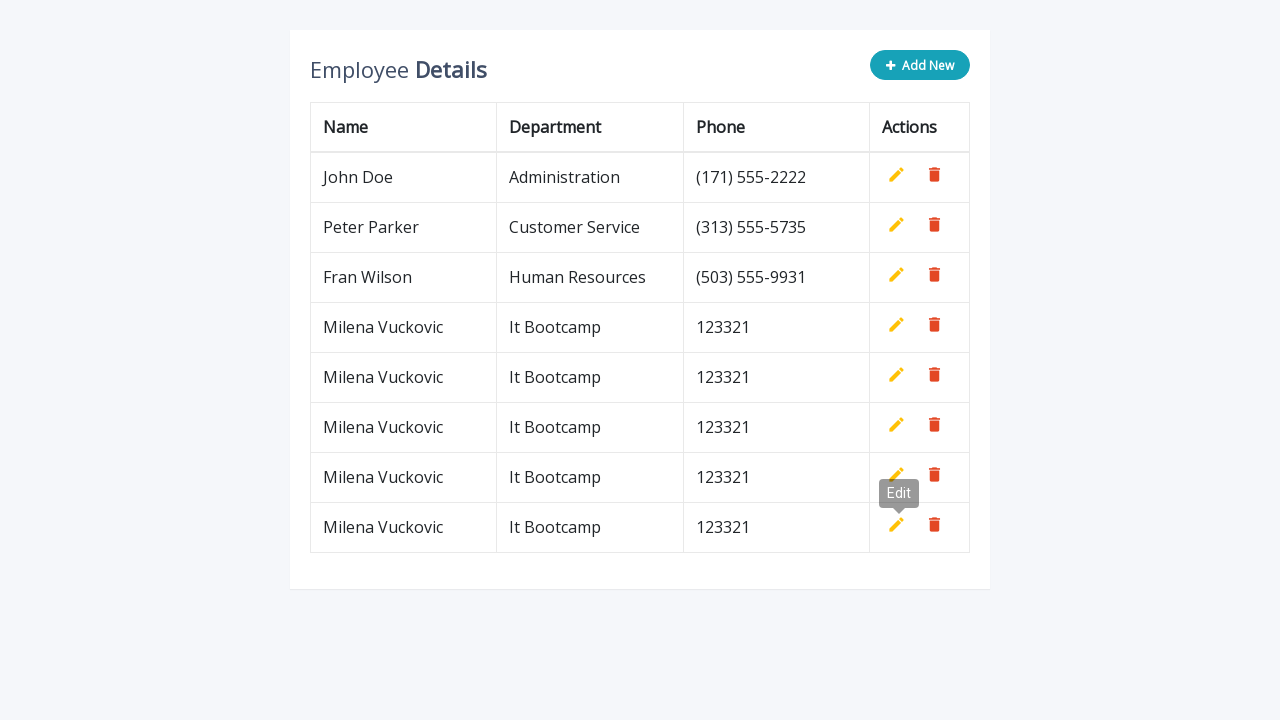

Waited 500ms before next row
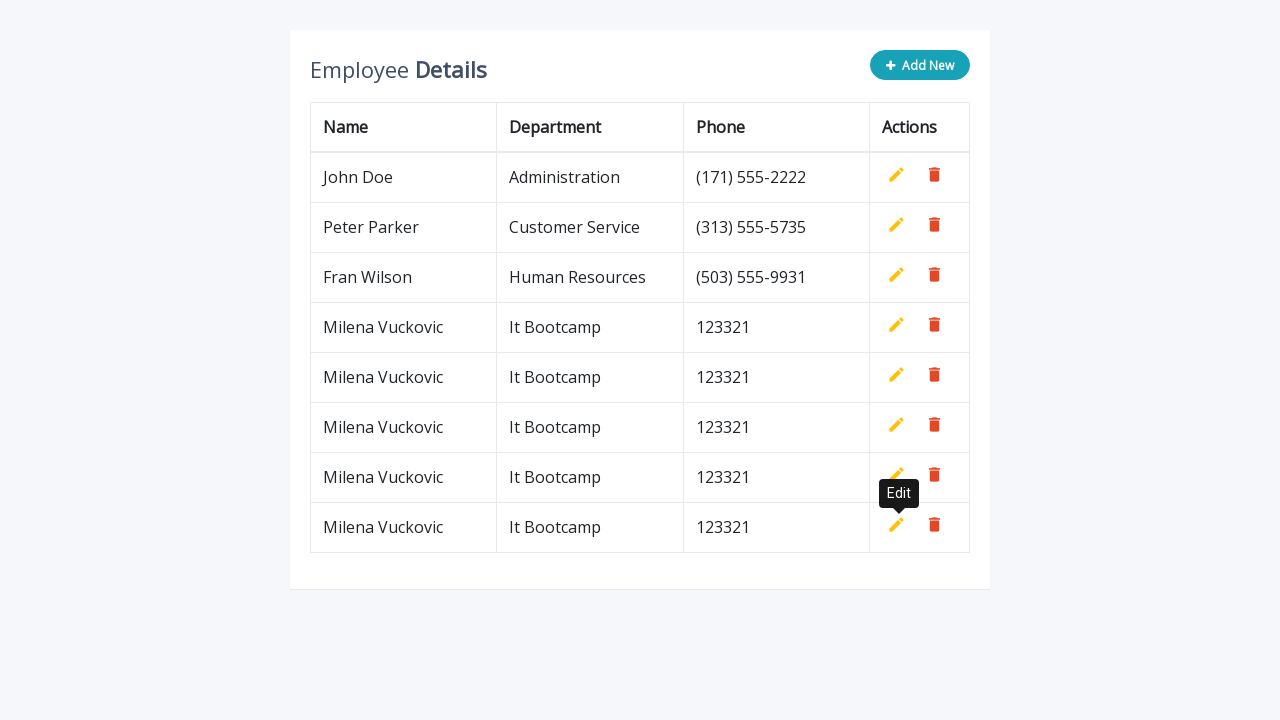

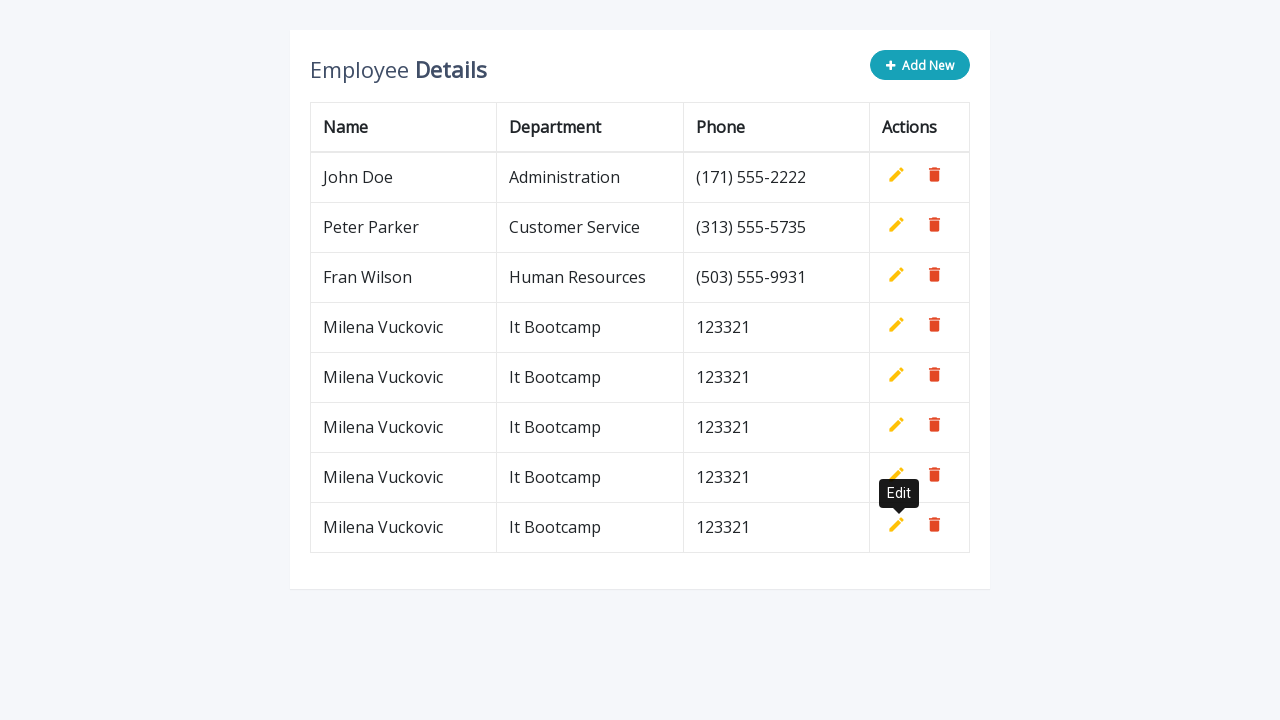